Tests that the Clear completed button displays correct text when items are completed

Starting URL: https://demo.playwright.dev/todomvc

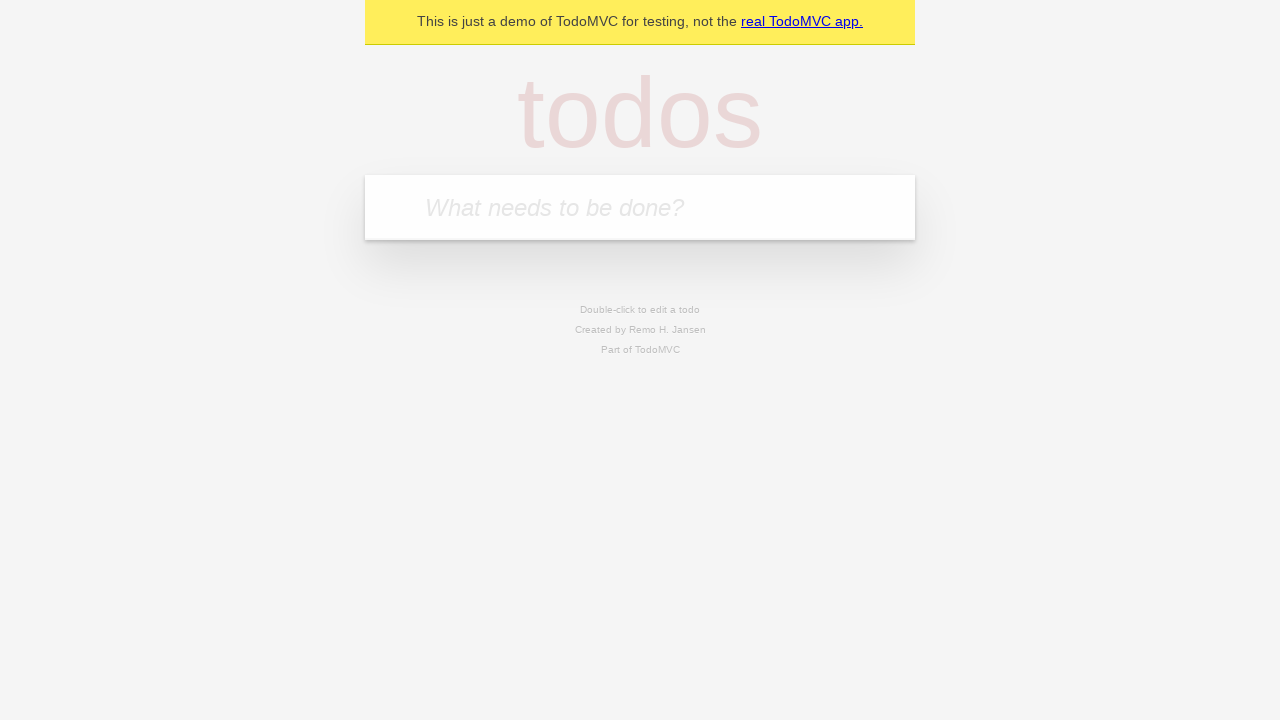

Filled todo input with 'buy some cheese' on internal:attr=[placeholder="What needs to be done?"i]
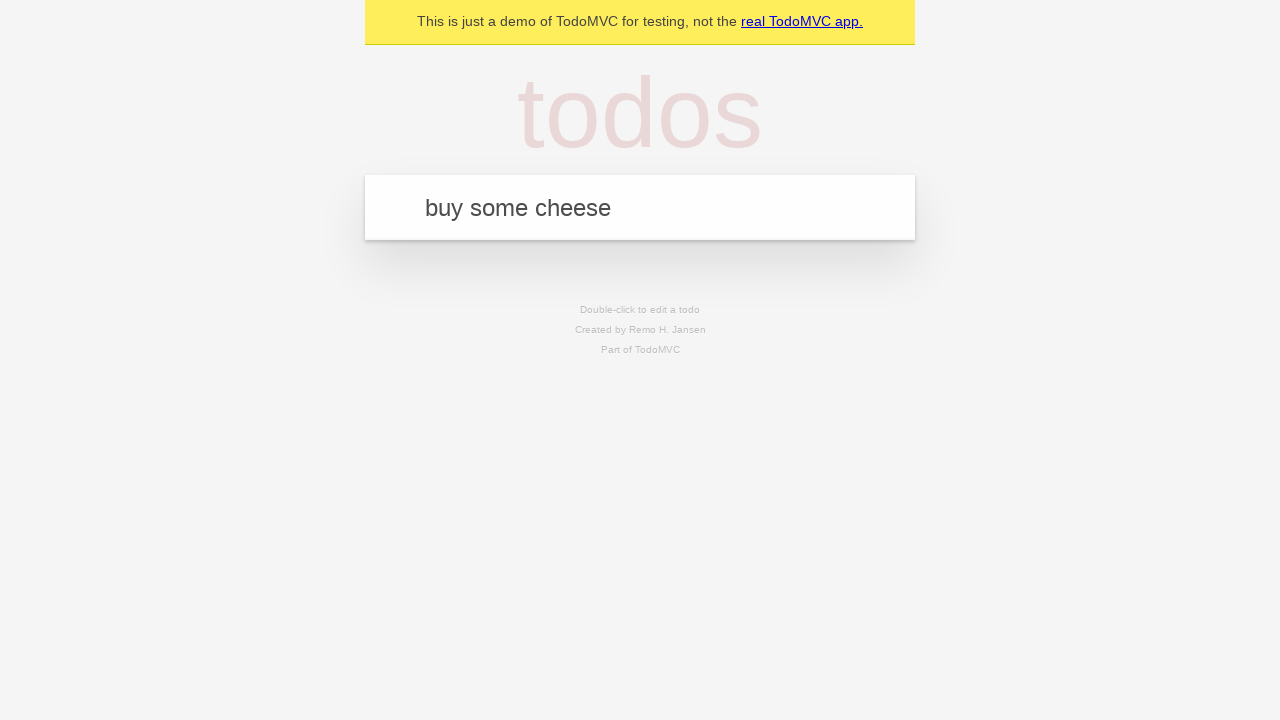

Pressed Enter to add first todo on internal:attr=[placeholder="What needs to be done?"i]
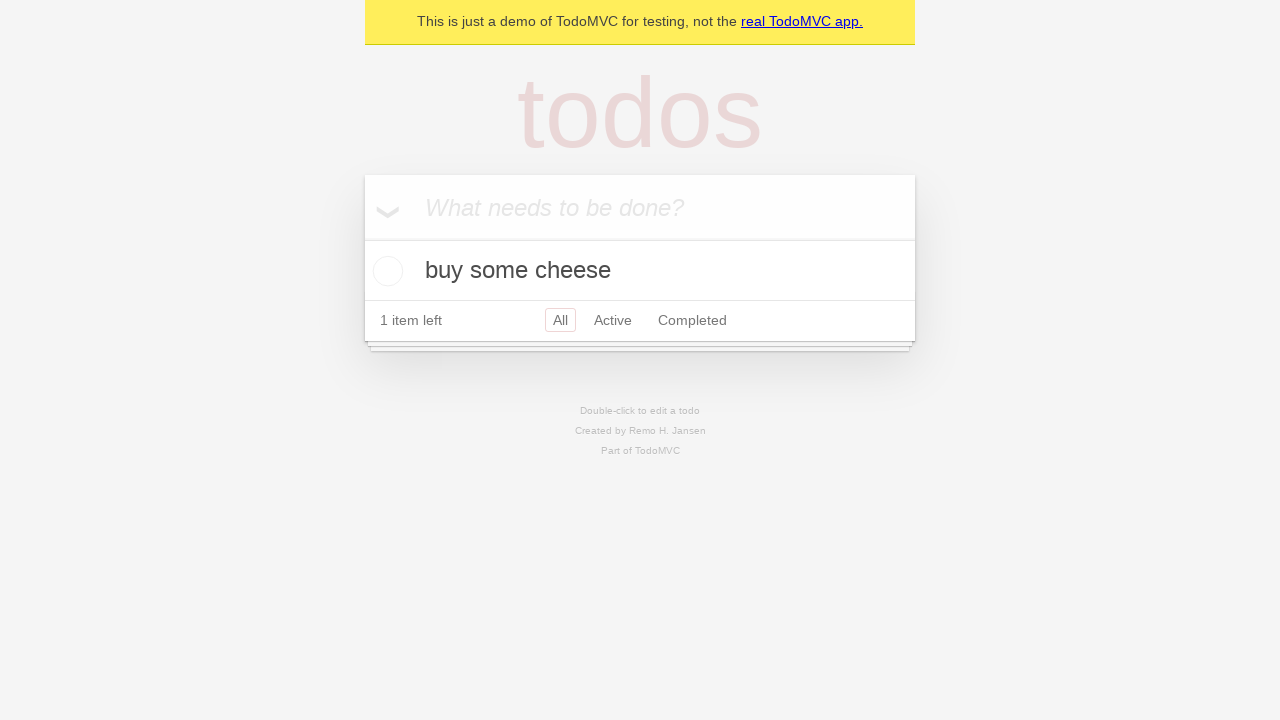

Filled todo input with 'feed the cat' on internal:attr=[placeholder="What needs to be done?"i]
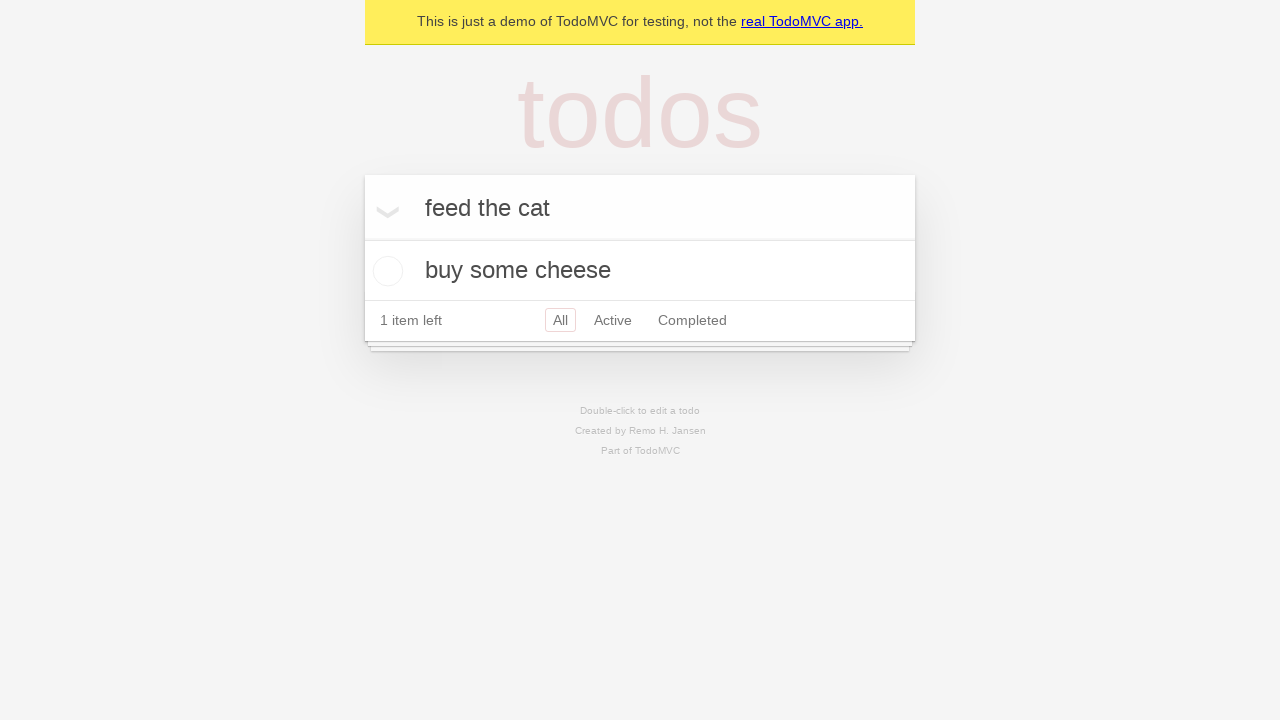

Pressed Enter to add second todo on internal:attr=[placeholder="What needs to be done?"i]
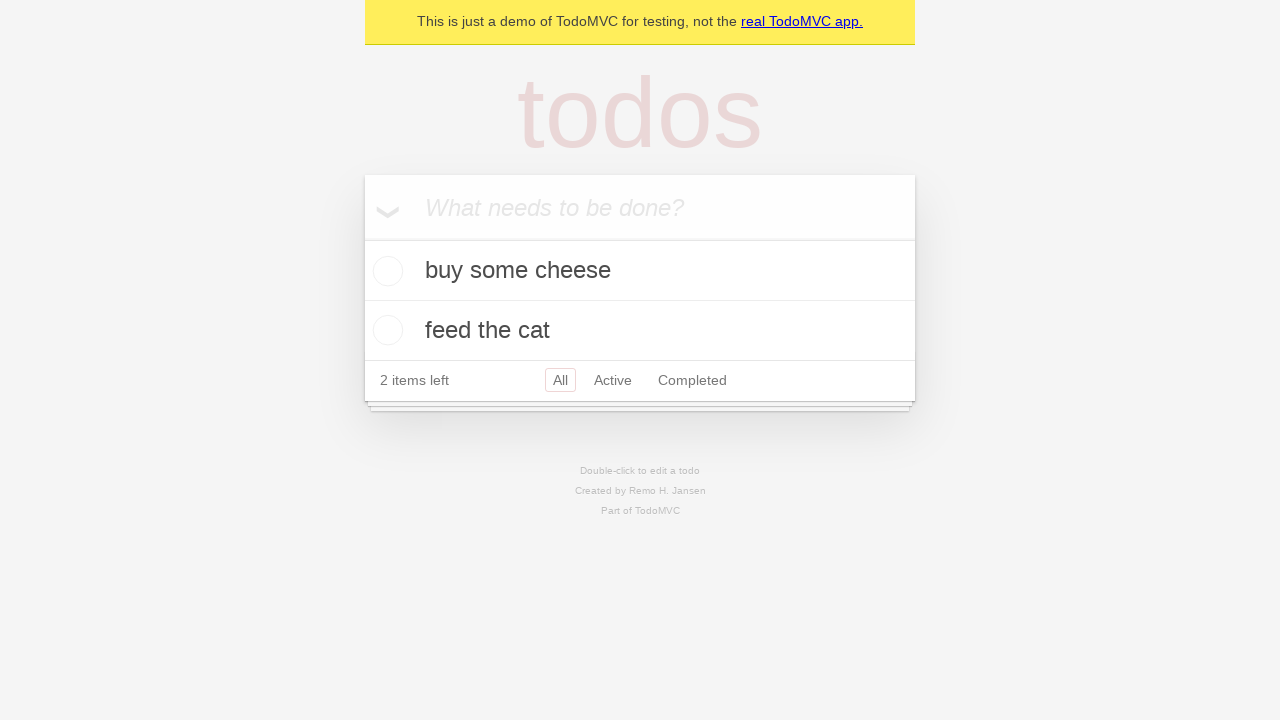

Filled todo input with 'book a doctors appointment' on internal:attr=[placeholder="What needs to be done?"i]
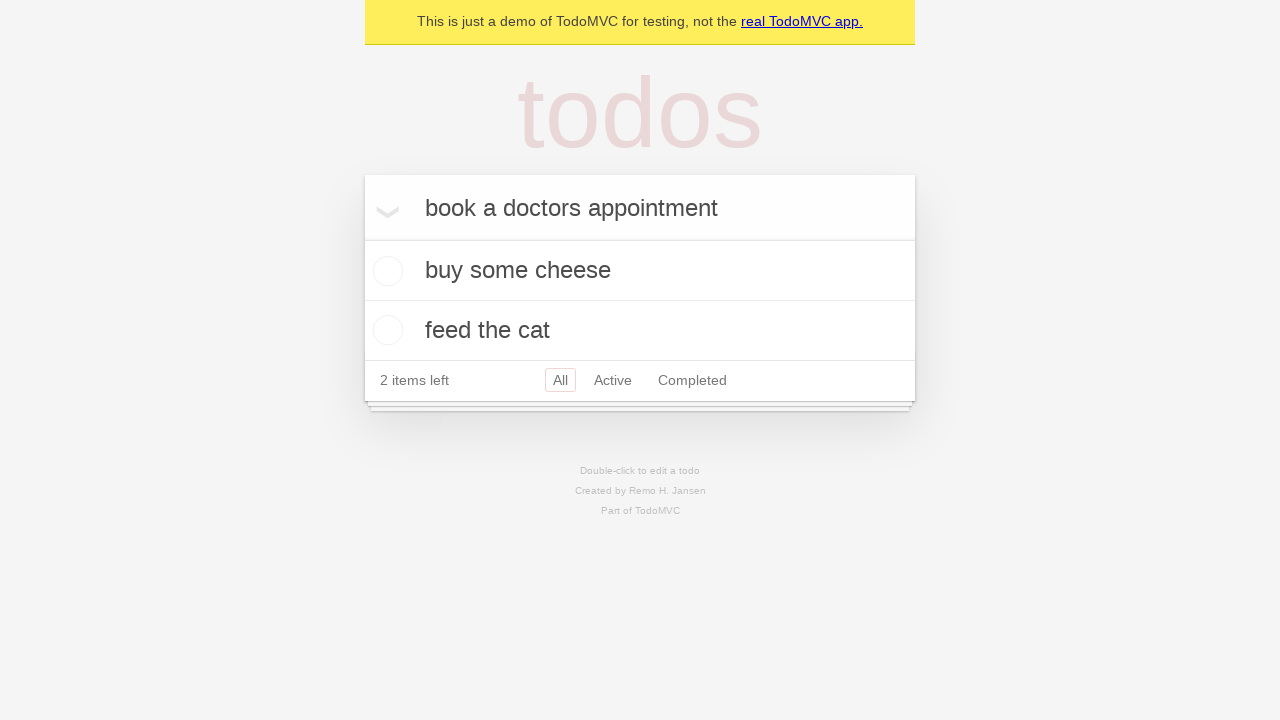

Pressed Enter to add third todo on internal:attr=[placeholder="What needs to be done?"i]
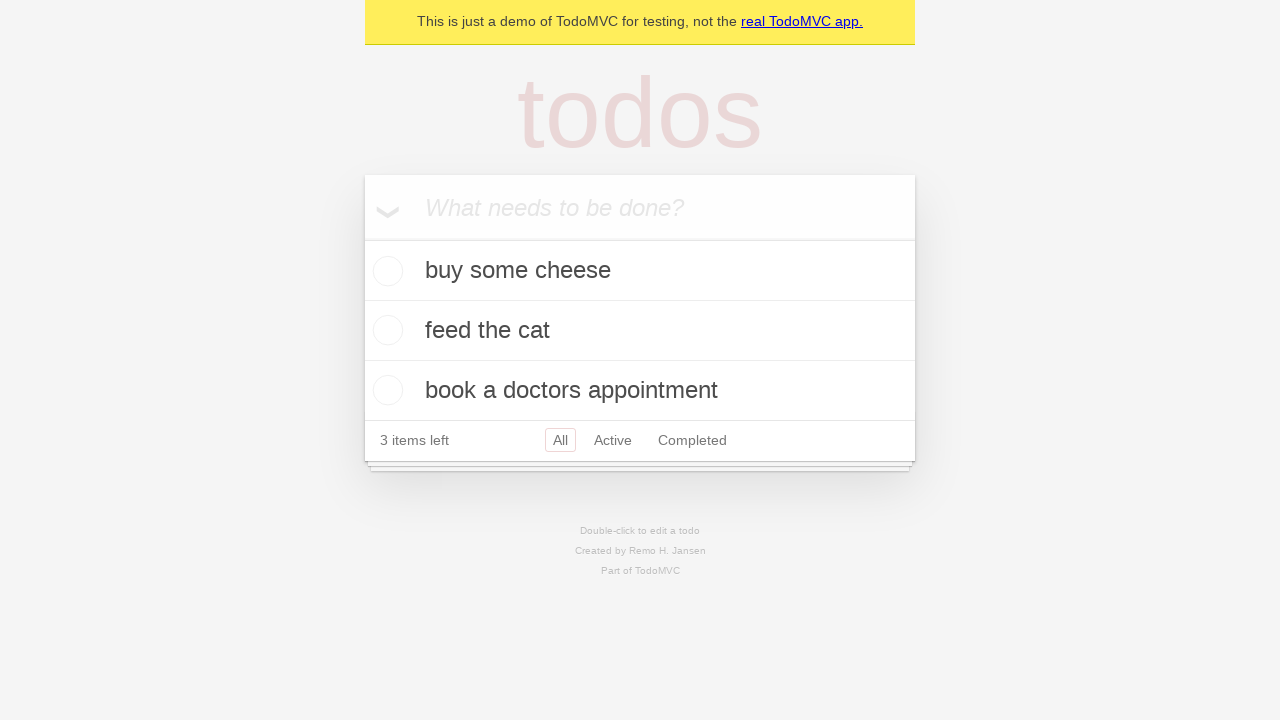

Checked first todo item as completed at (385, 271) on .todo-list li .toggle >> nth=0
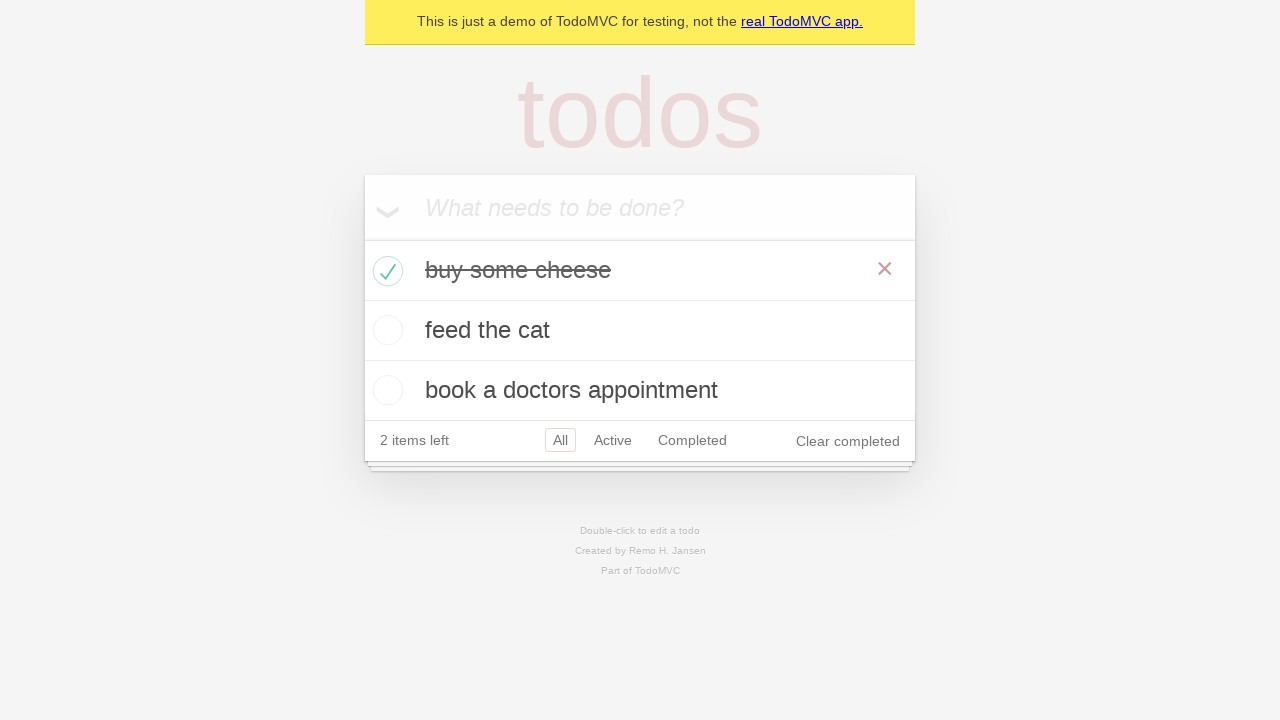

Clear completed button appeared on page
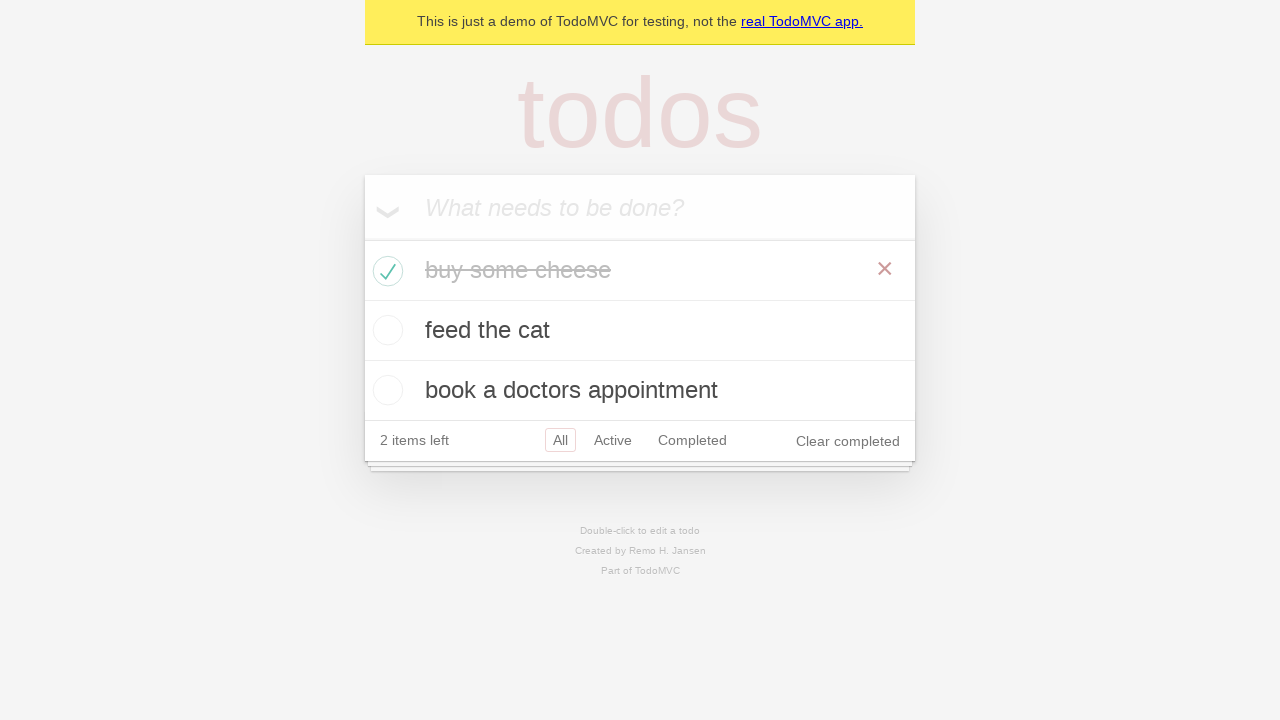

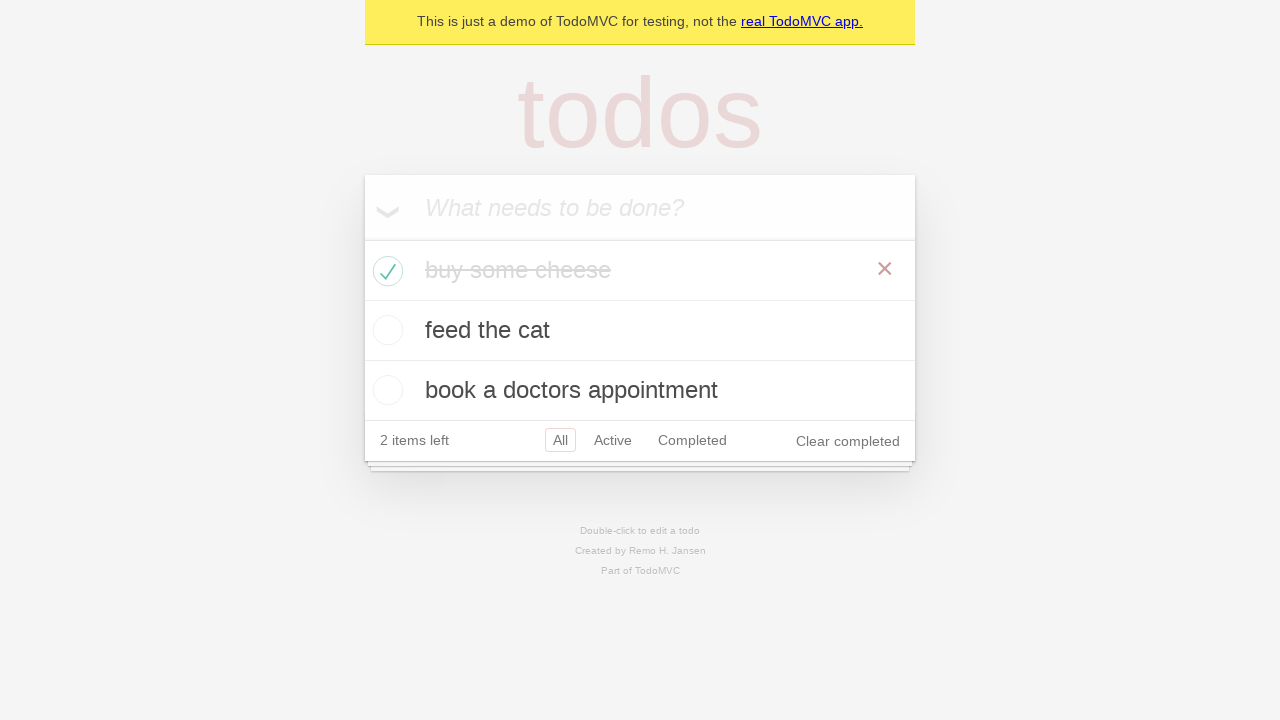